Tests login form submission by filling email and password fields, then handling the confirmation alert

Starting URL: http://automationbykrishna.com/

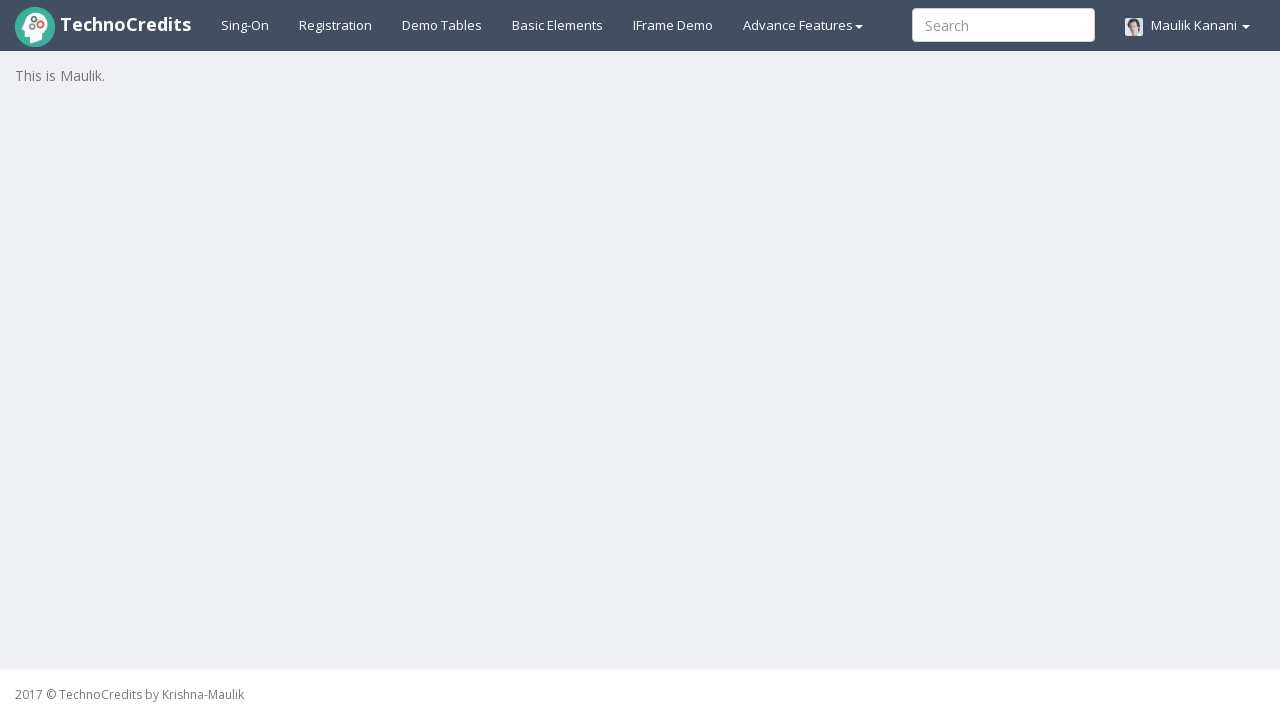

Clicked on basic elements link to navigate to the form at (558, 25) on xpath=//a[@id='basicelements']
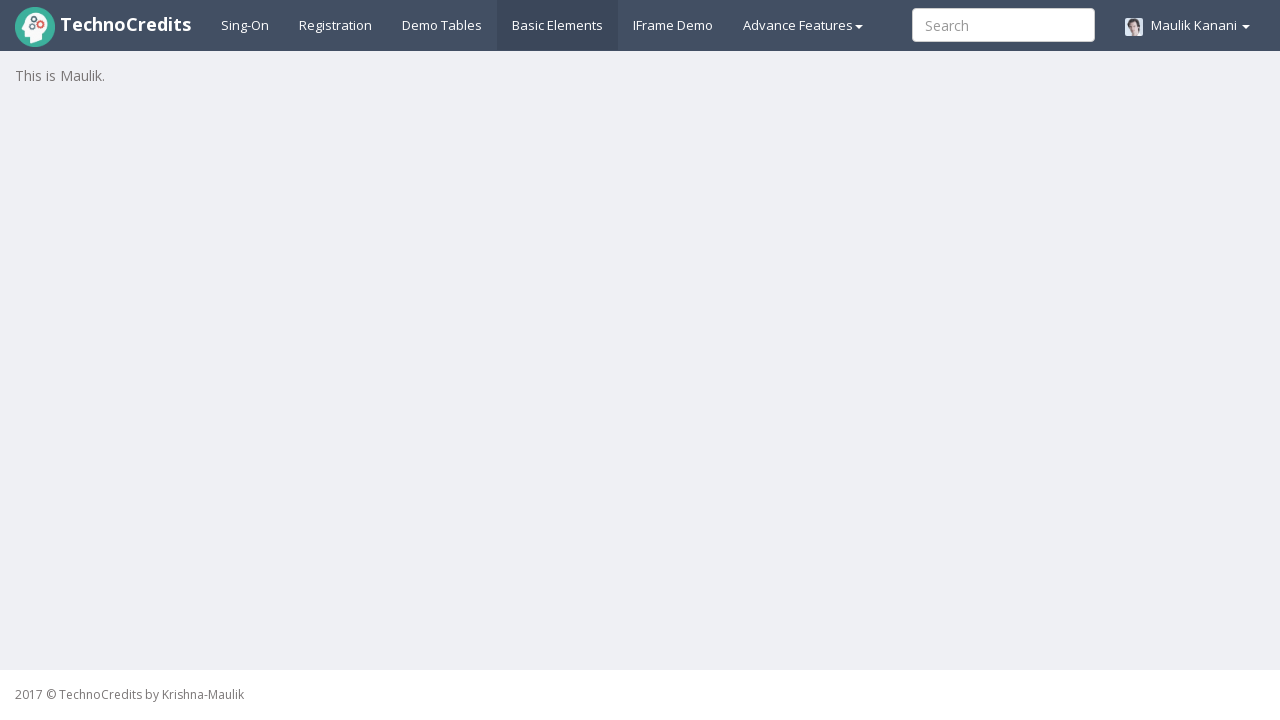

Filled email field with 'kr@jain.com' on //input[@id='exampleInputEmail1']
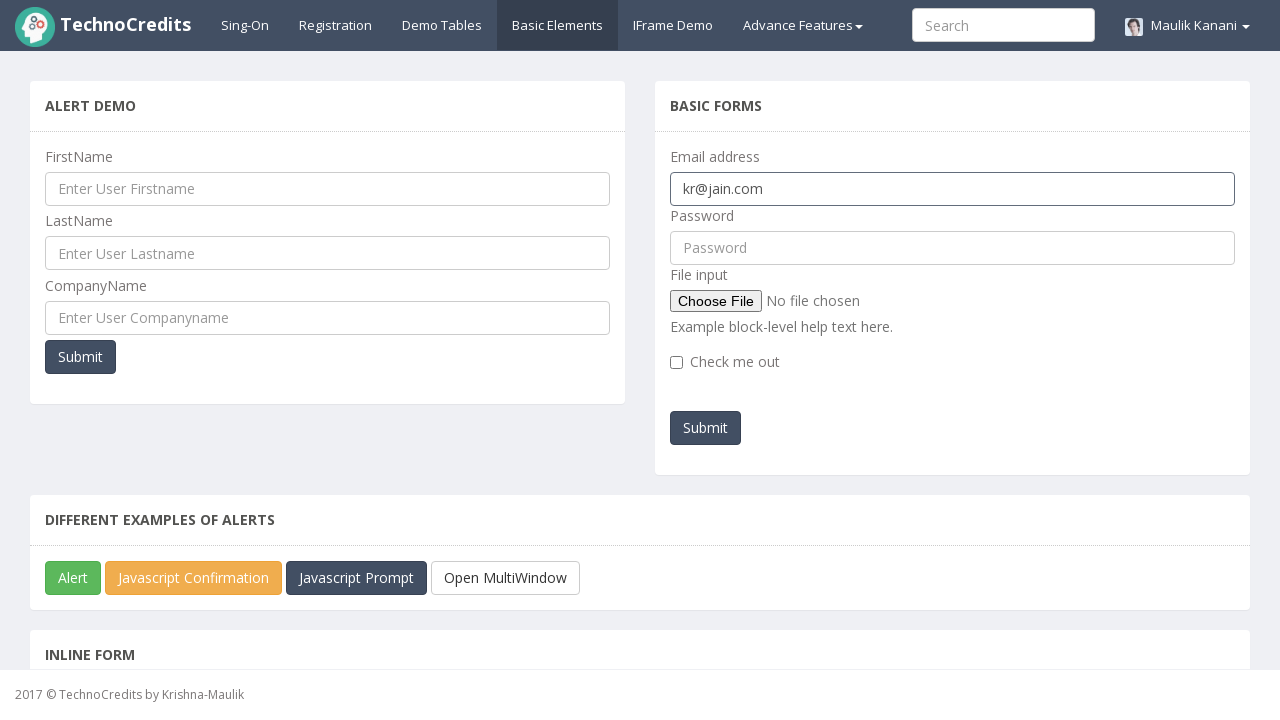

Filled password field with '1234#qwer' on //input[@id='pwd']
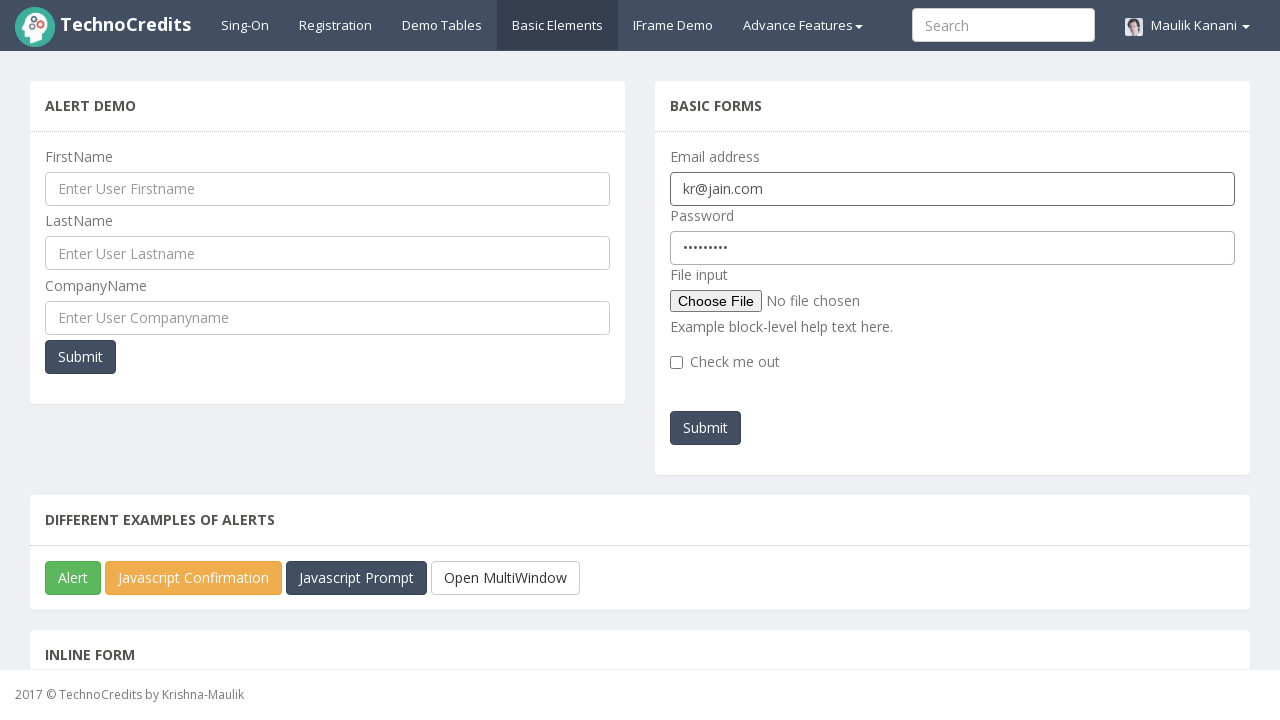

Clicked submit button to submit the login form at (706, 428) on xpath=//button[@id='submitb2']
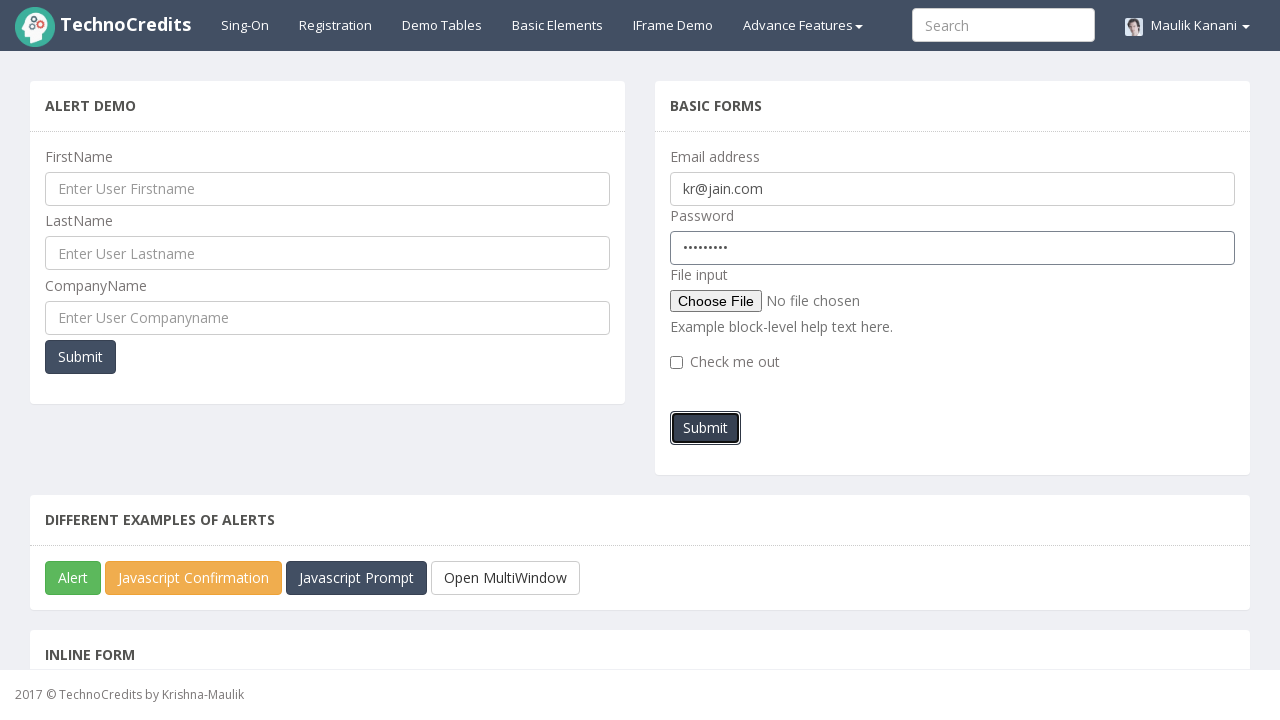

Set up dialog handler to accept confirmation alert
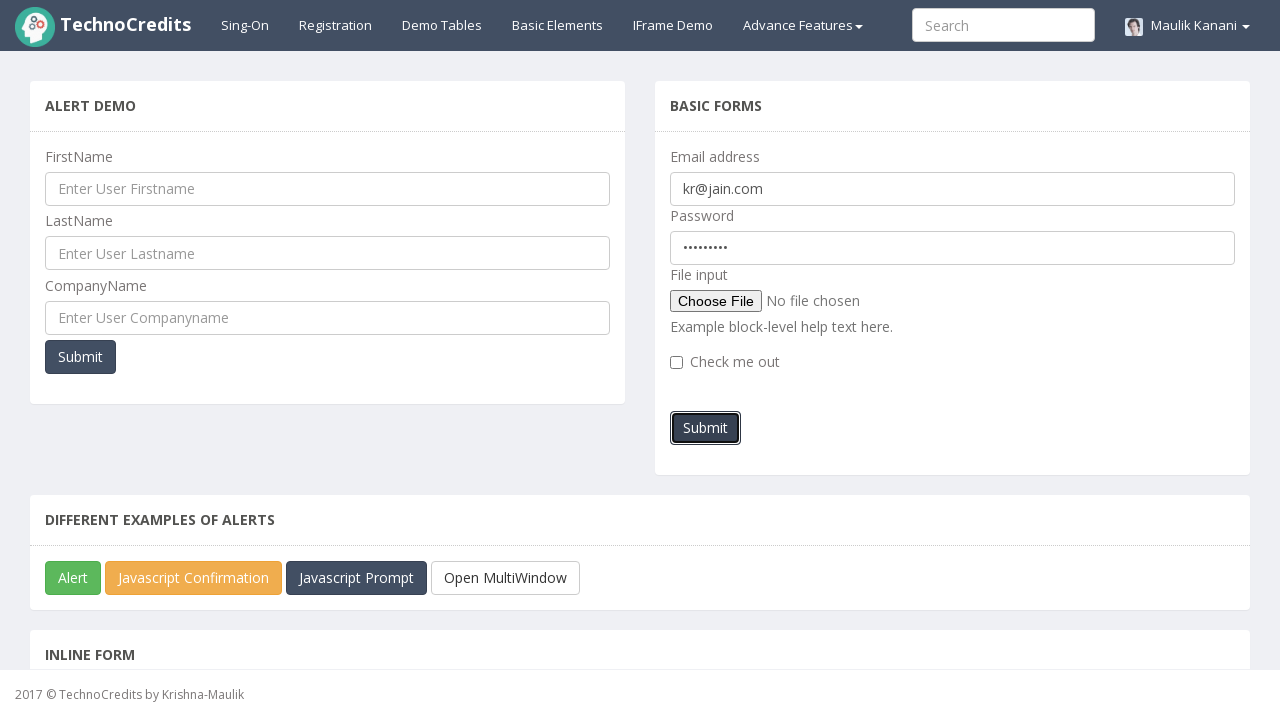

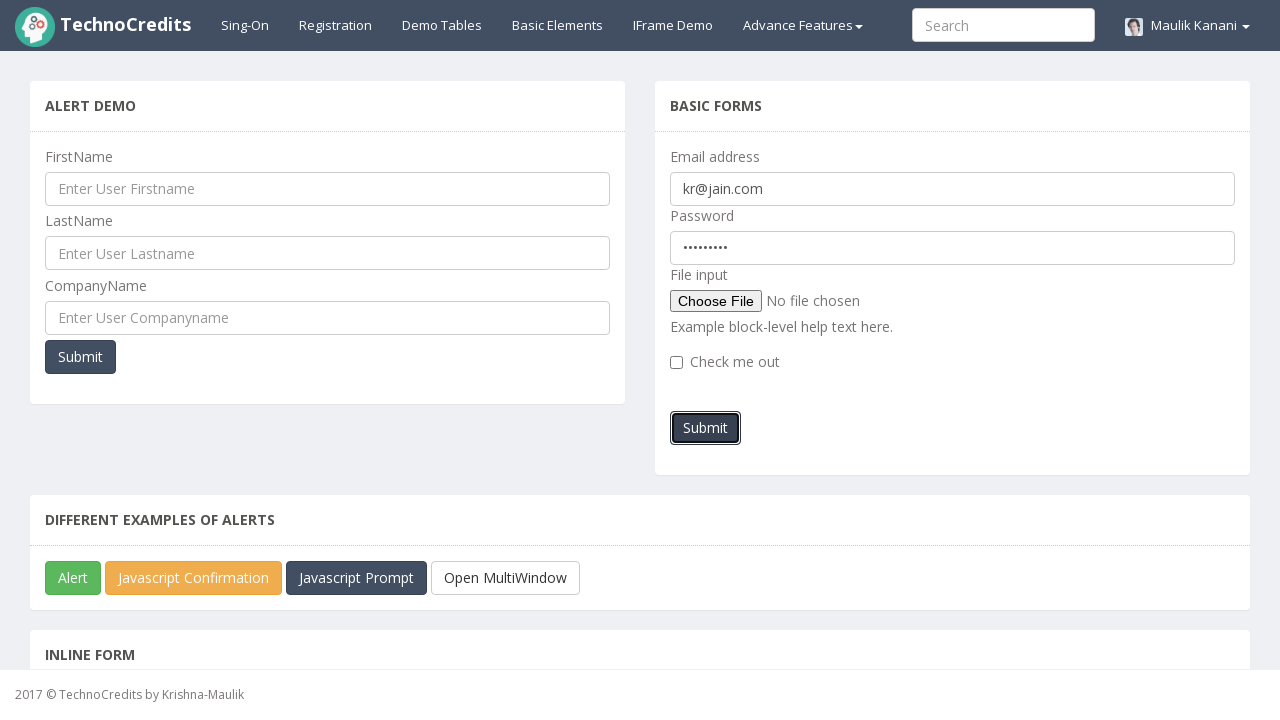